Tests the store search functionality by entering a search term "School" into the search field and submitting the form.

Starting URL: https://kodilla.com/pl/test/store

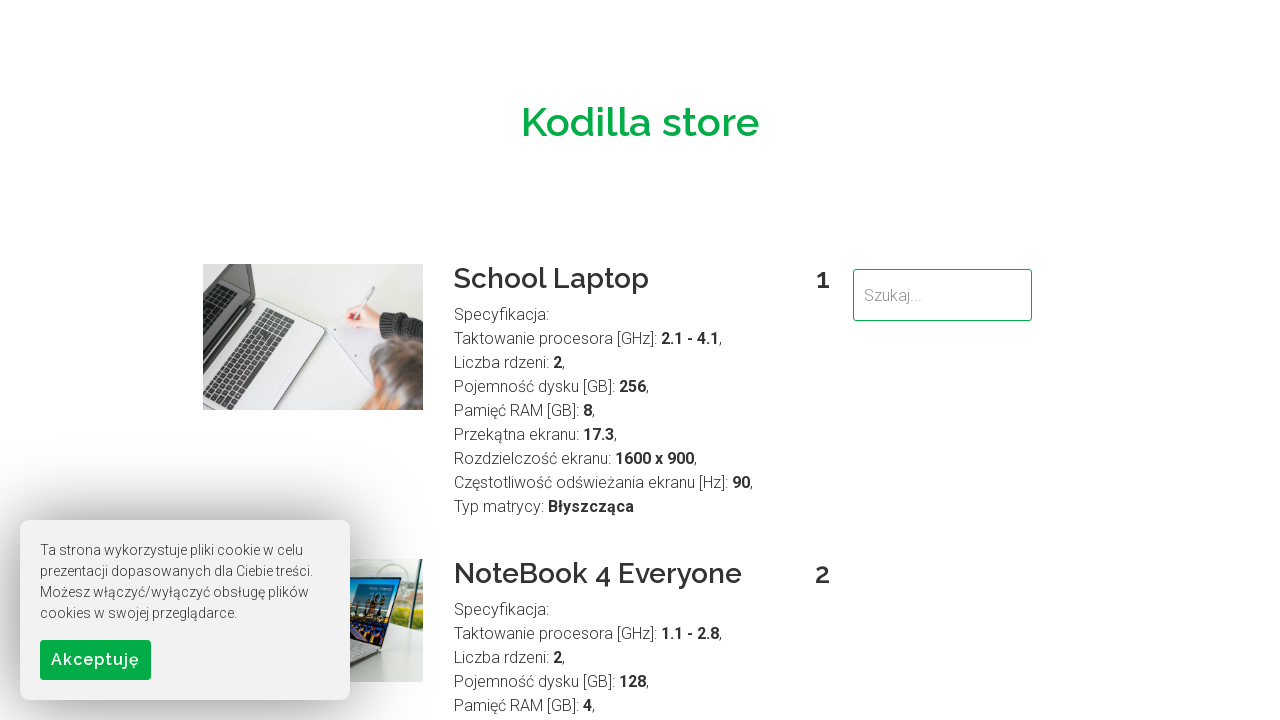

Filled search field with 'School' on input[name='search']
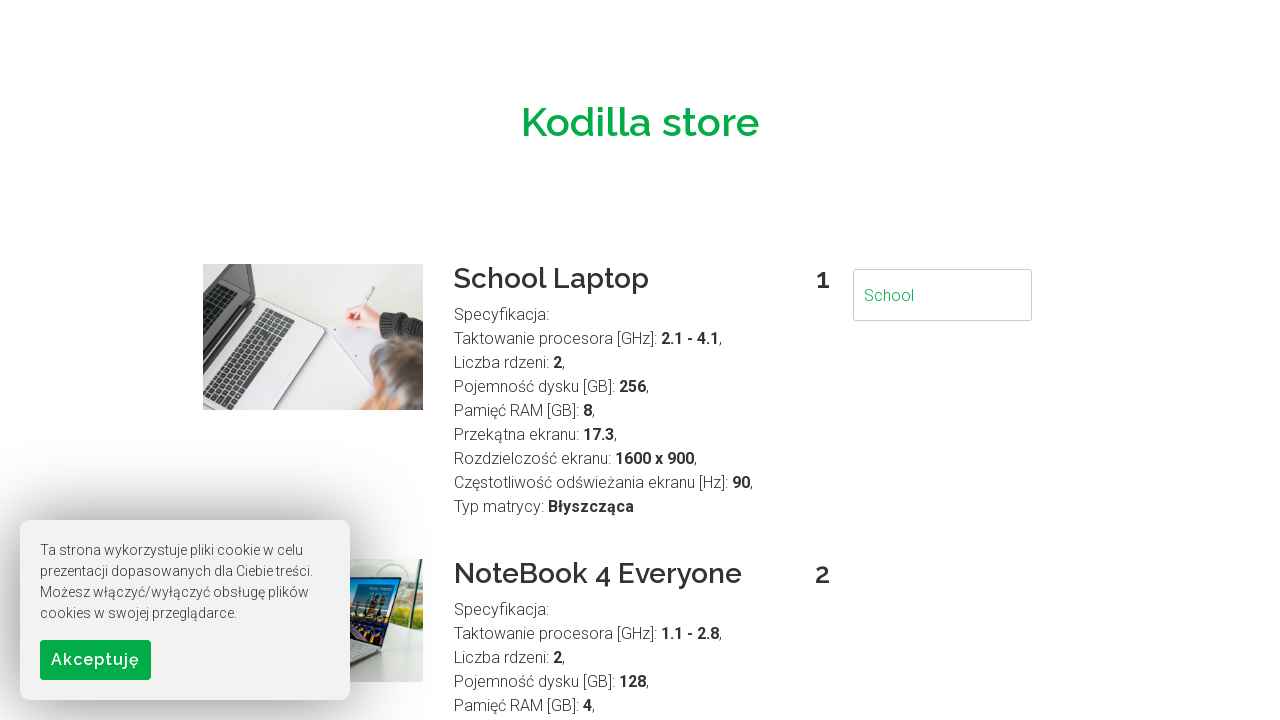

Pressed Enter to submit the search form on input[name='search']
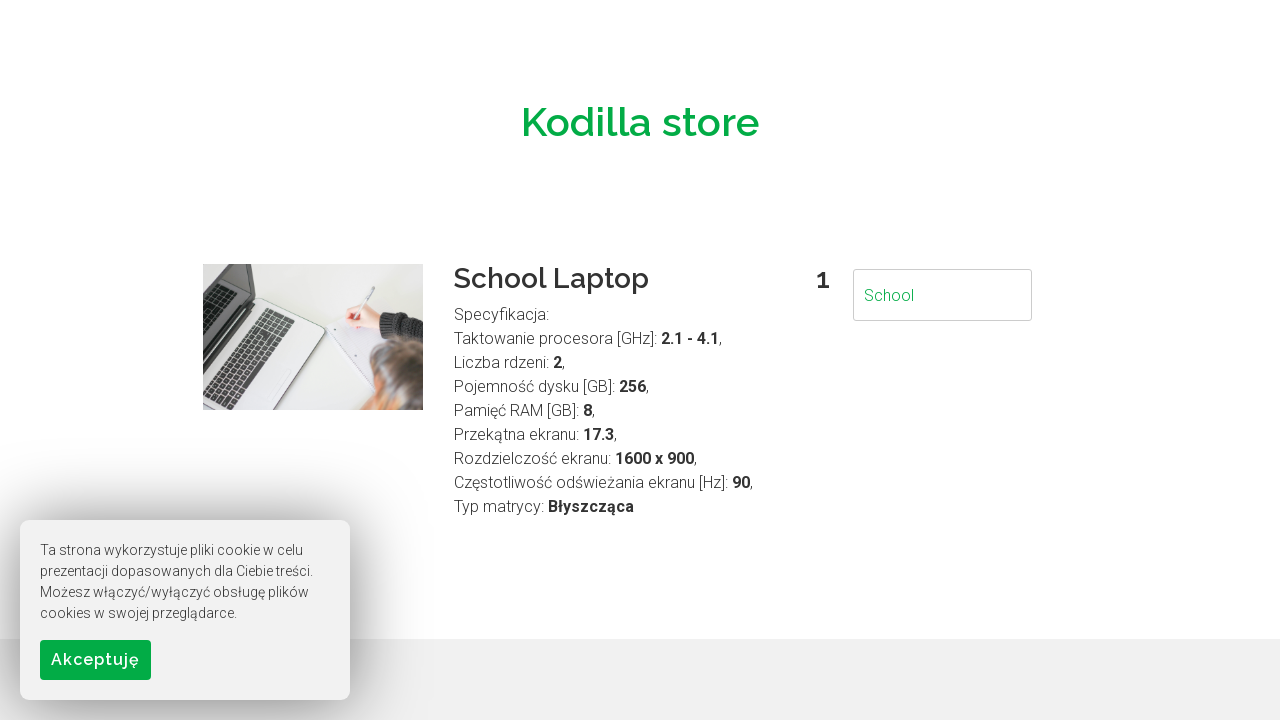

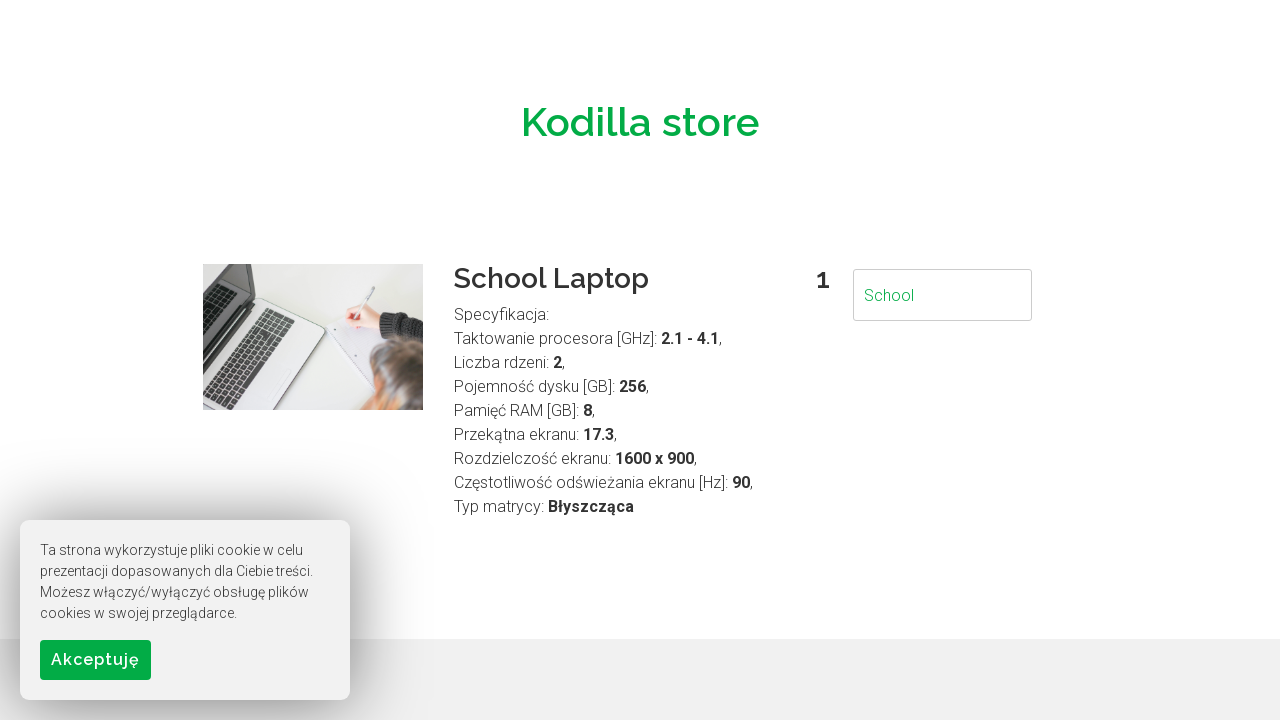